Tests that direct navigation to inventory page without authentication redirects back to login with an error message

Starting URL: https://www.saucedemo.com/

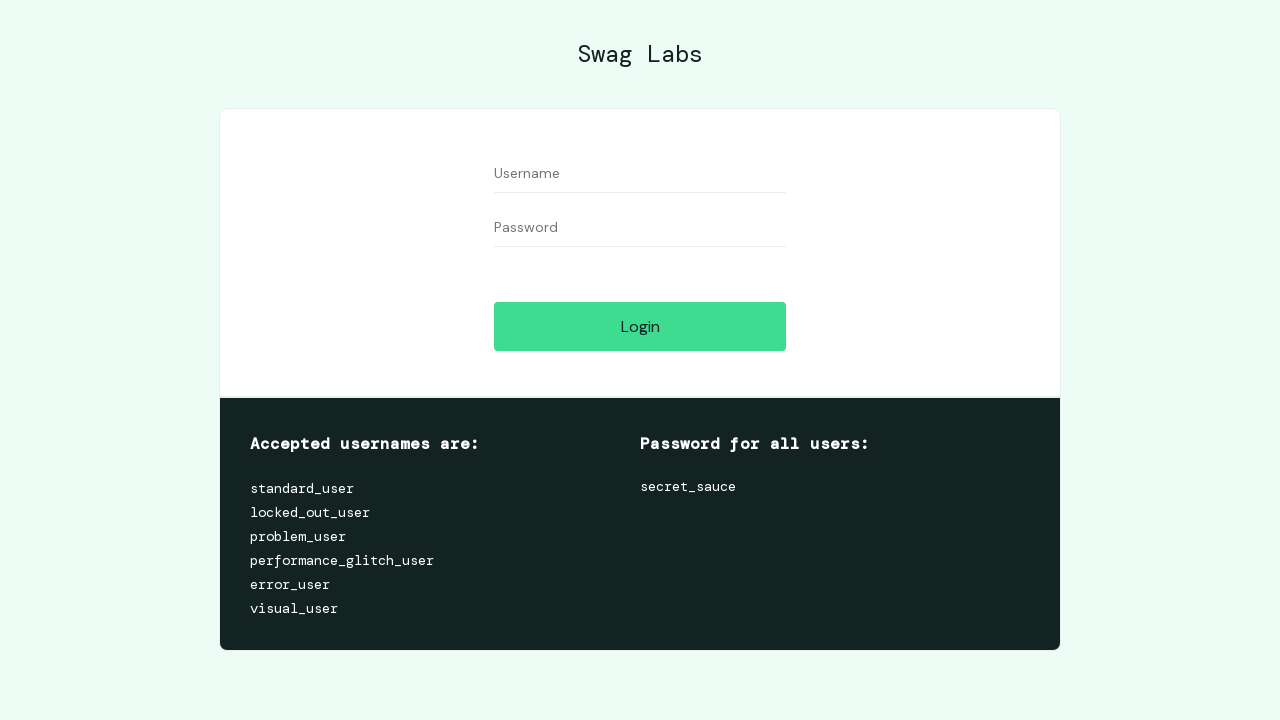

Navigated directly to inventory page without authentication
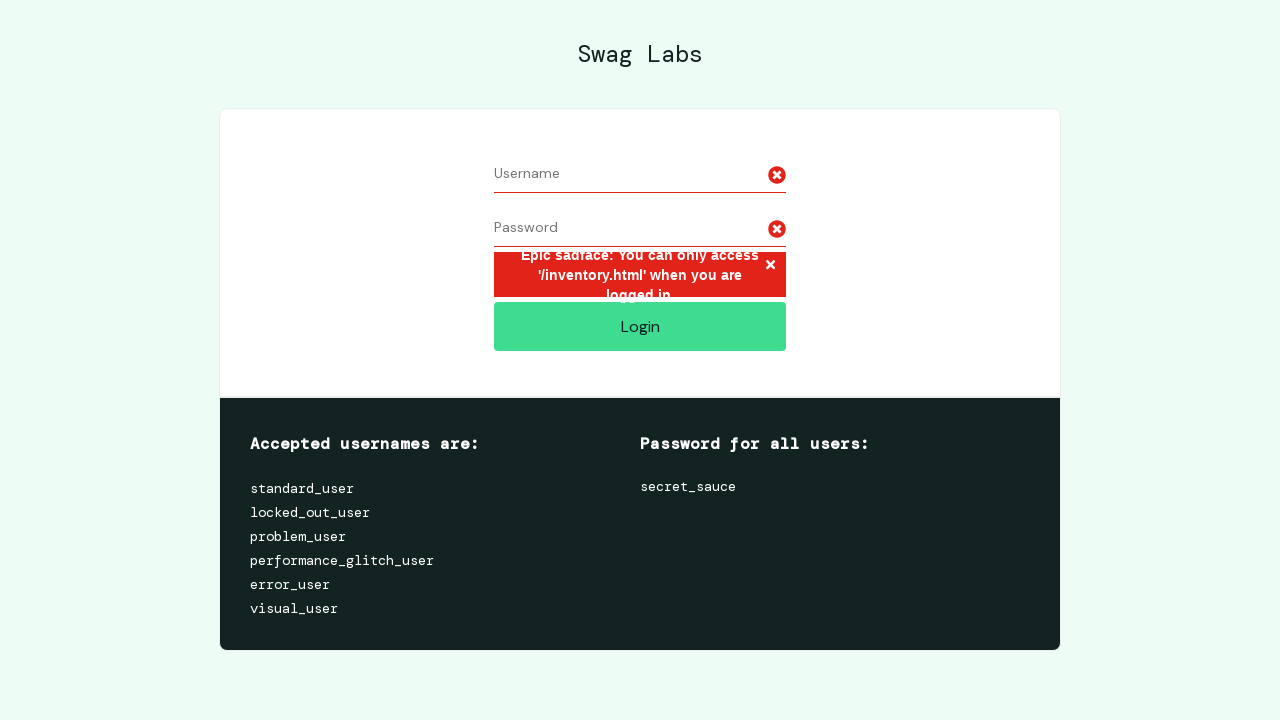

Waited for error message element to load
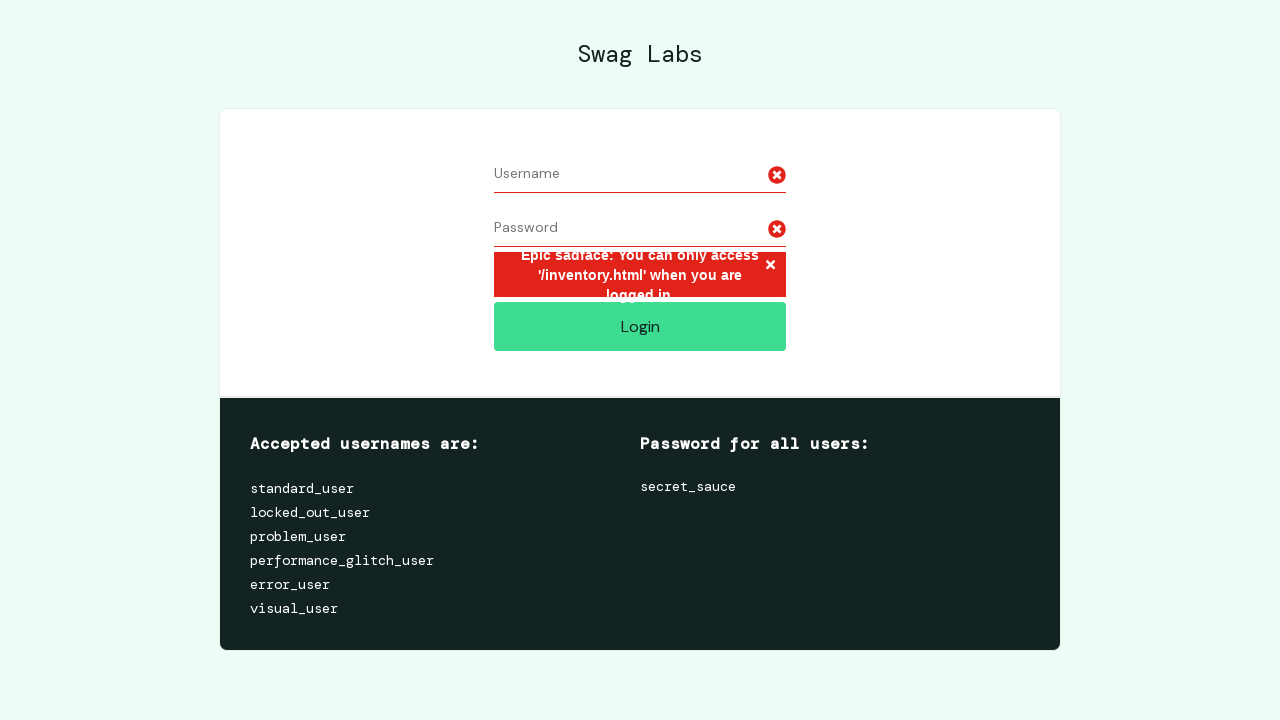

Located error message element
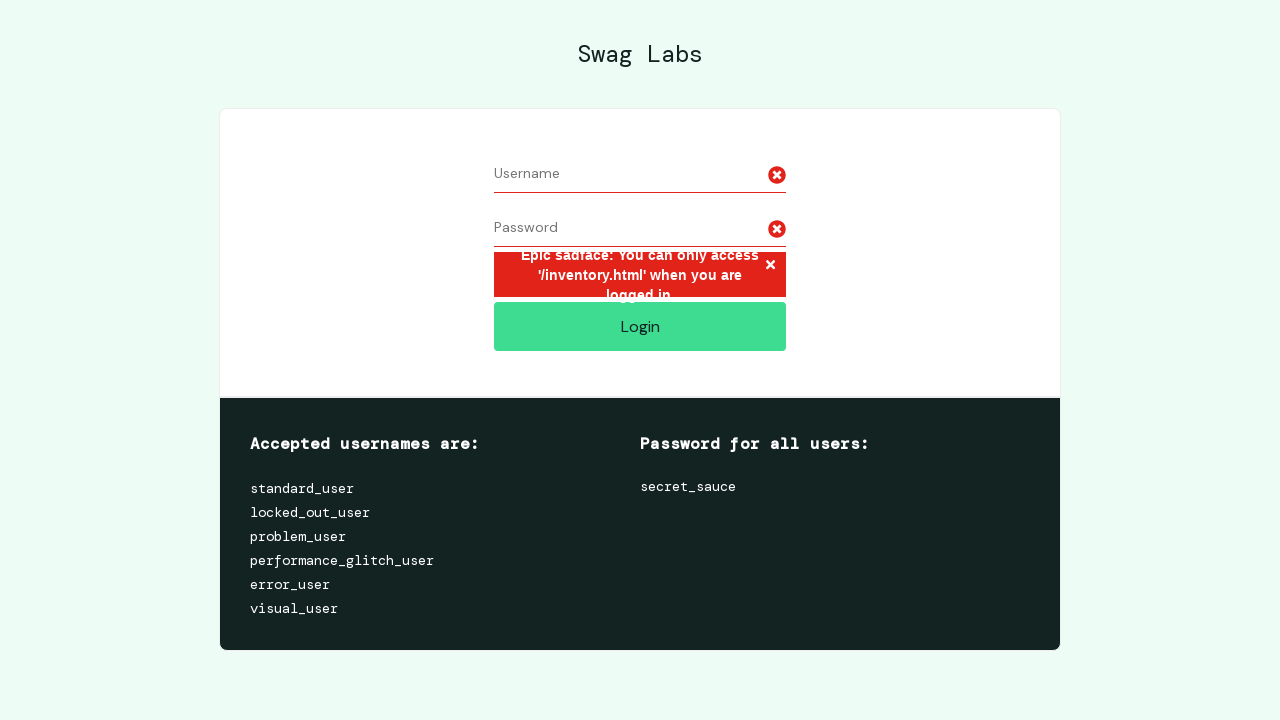

Verified error message indicates unauthorized access to inventory page
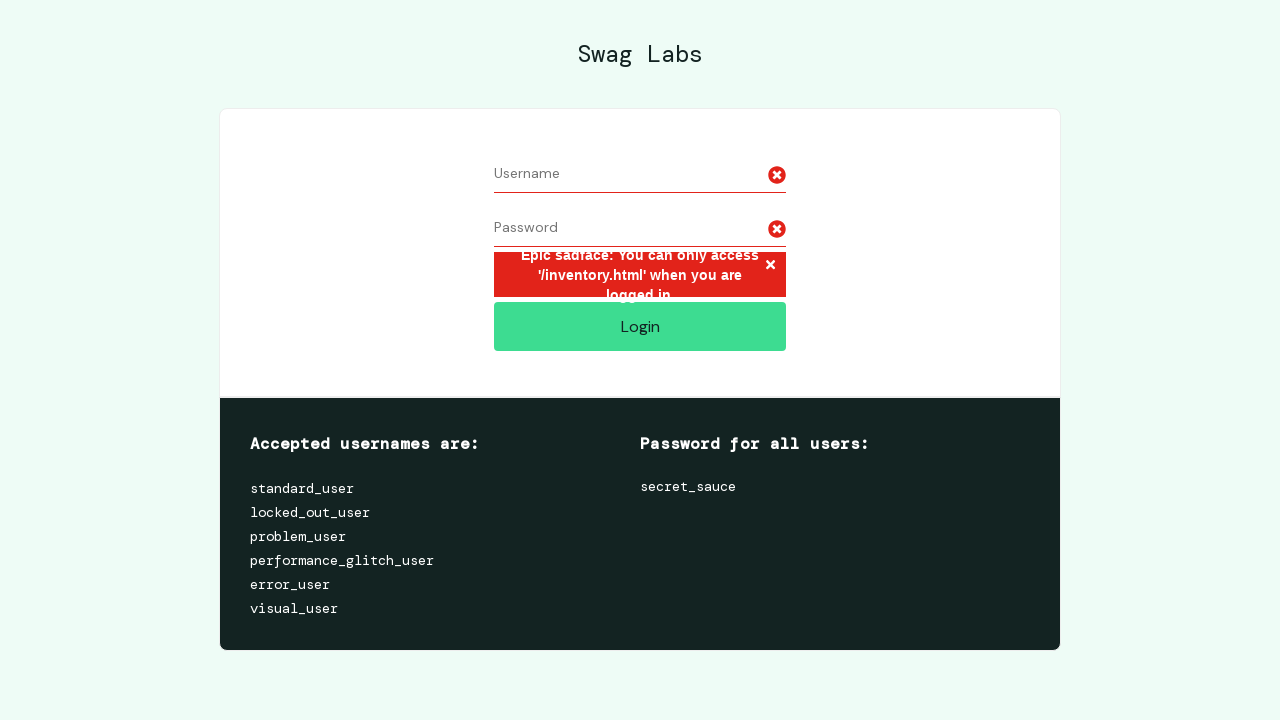

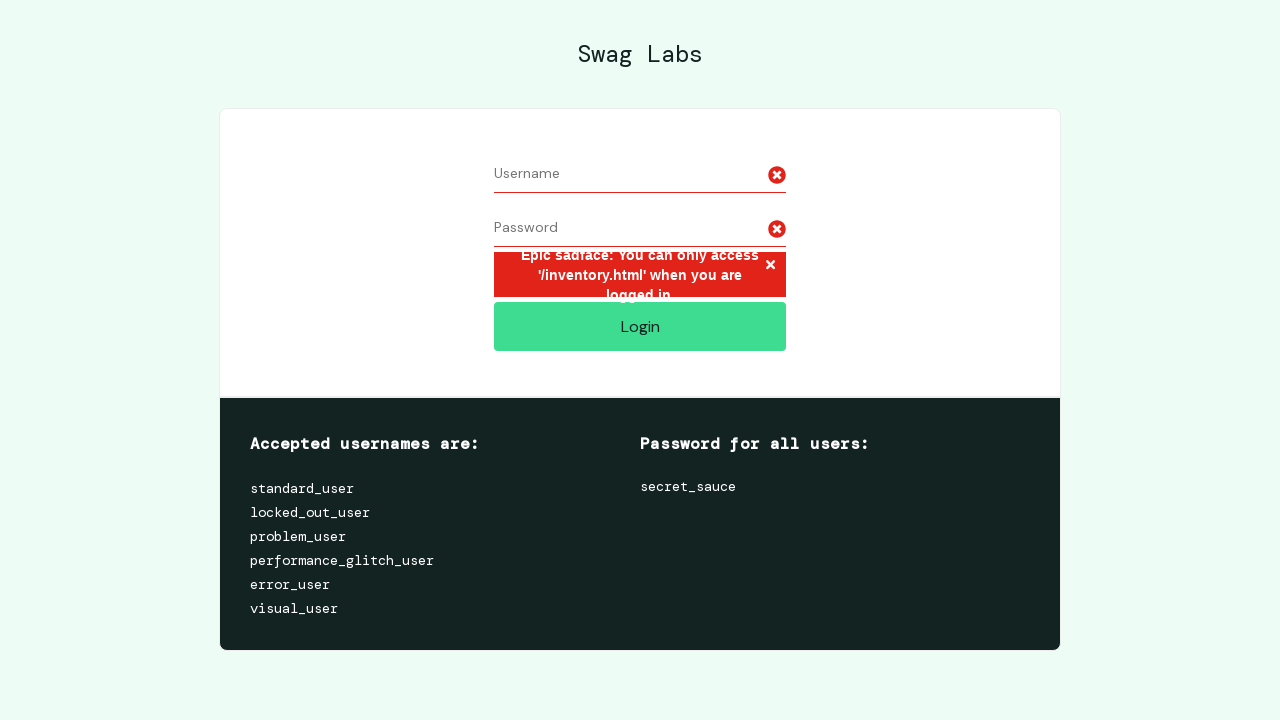